Tests drag and drop functionality on the jQuery UI draggable demo page by dragging an element to a new position

Starting URL: http://jqueryui.com/draggable/

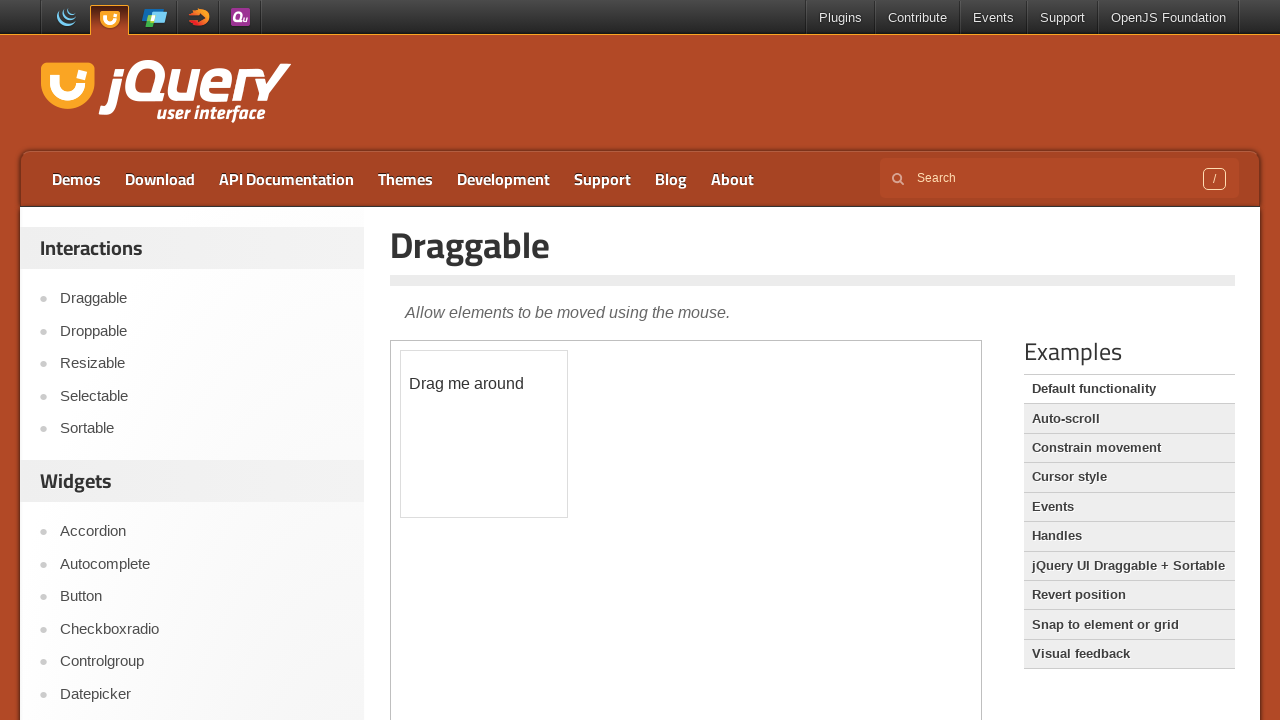

Located the iframe containing the draggable element
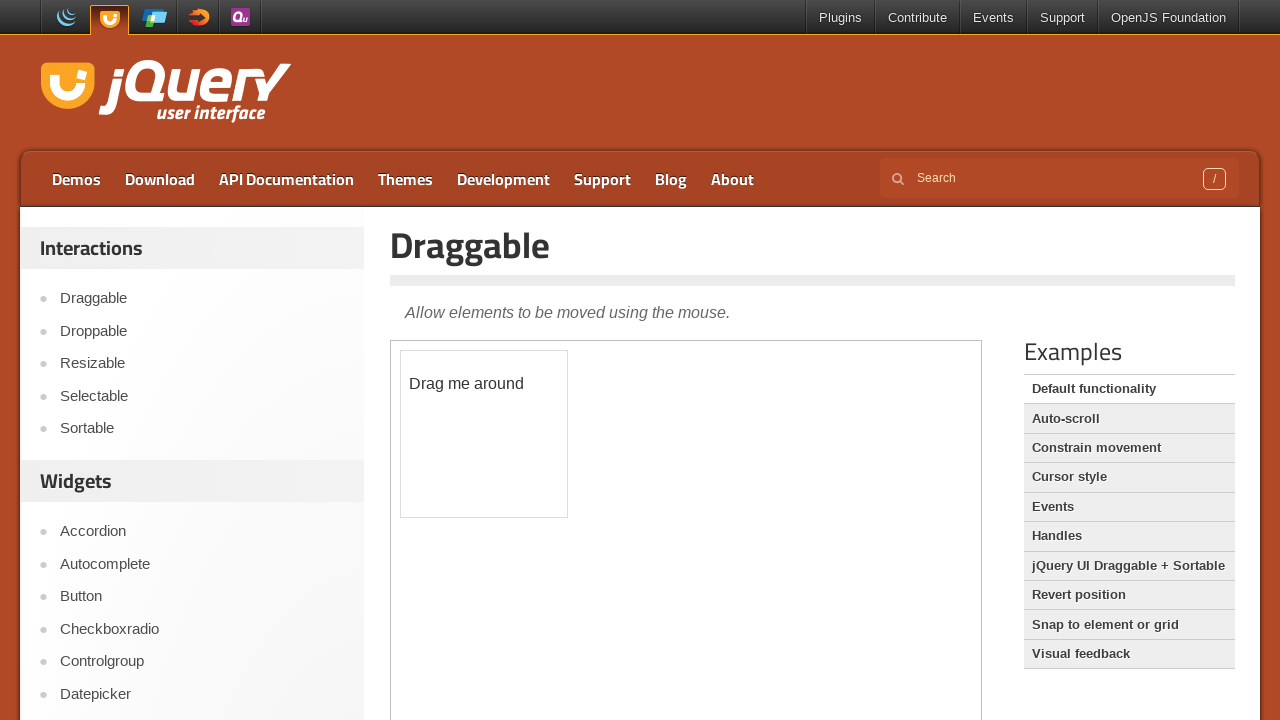

Located the draggable element by ID
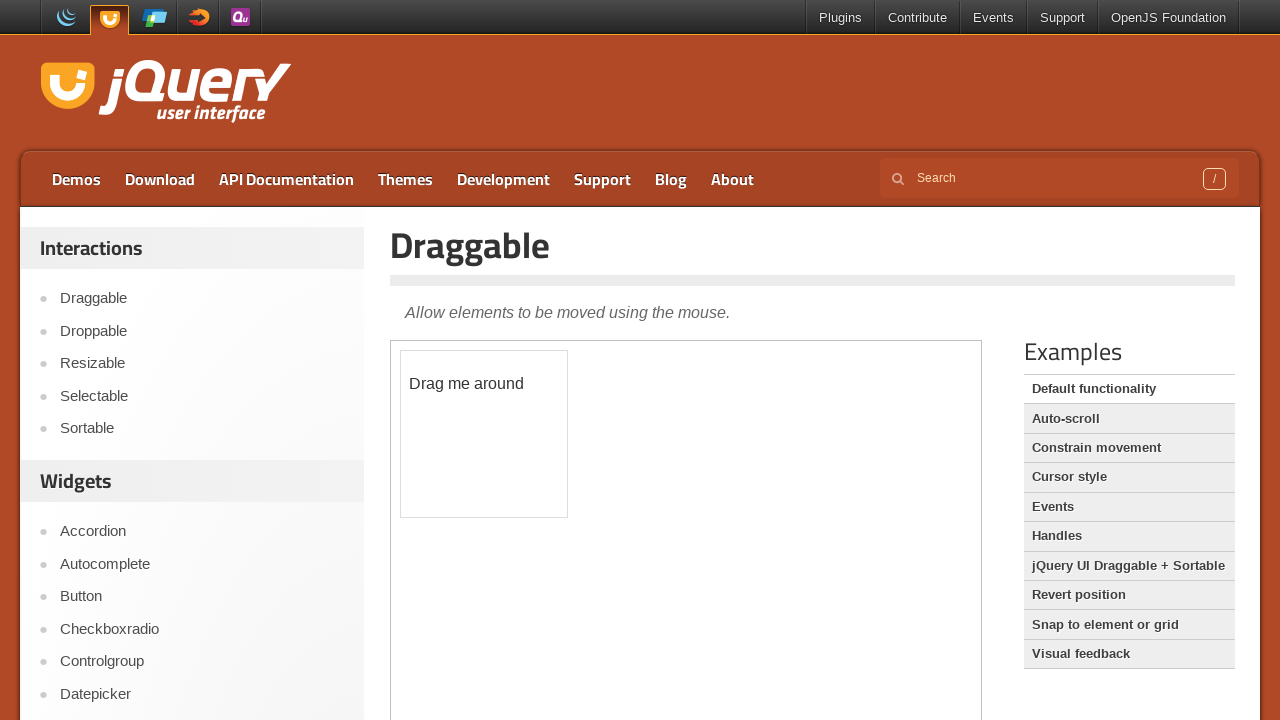

Draggable element is now visible and ready
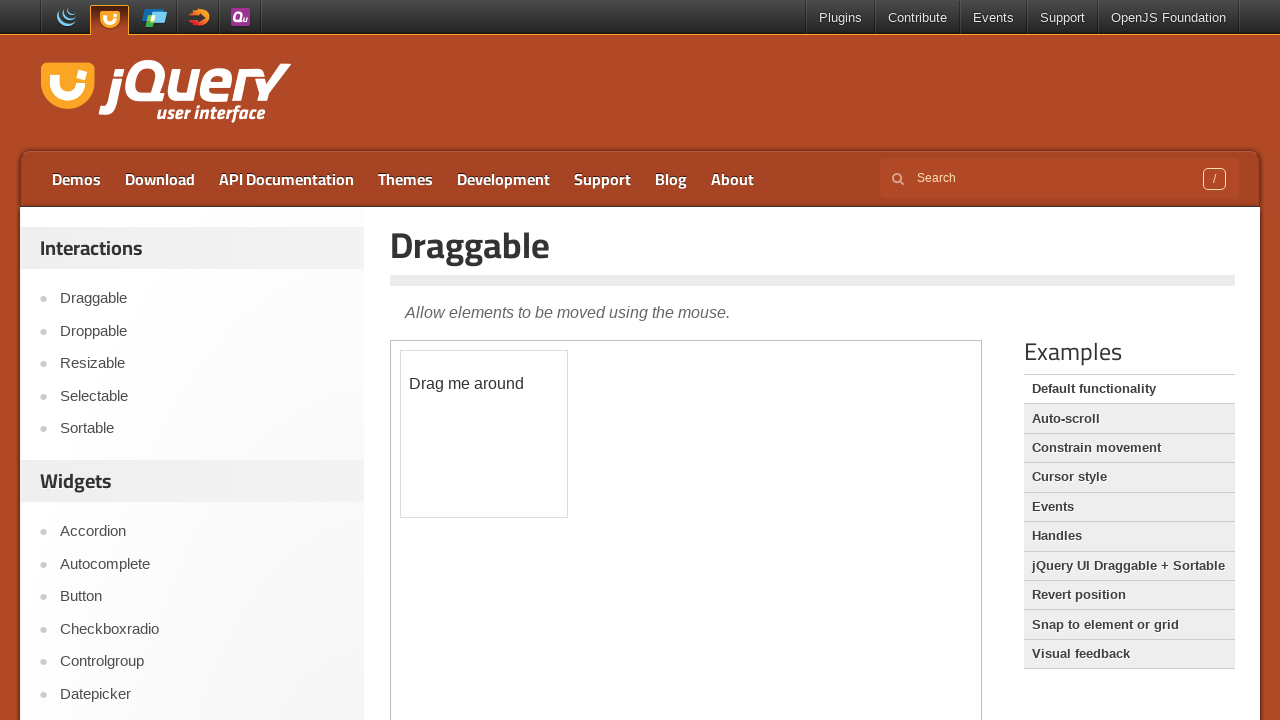

Retrieved bounding box of the draggable element
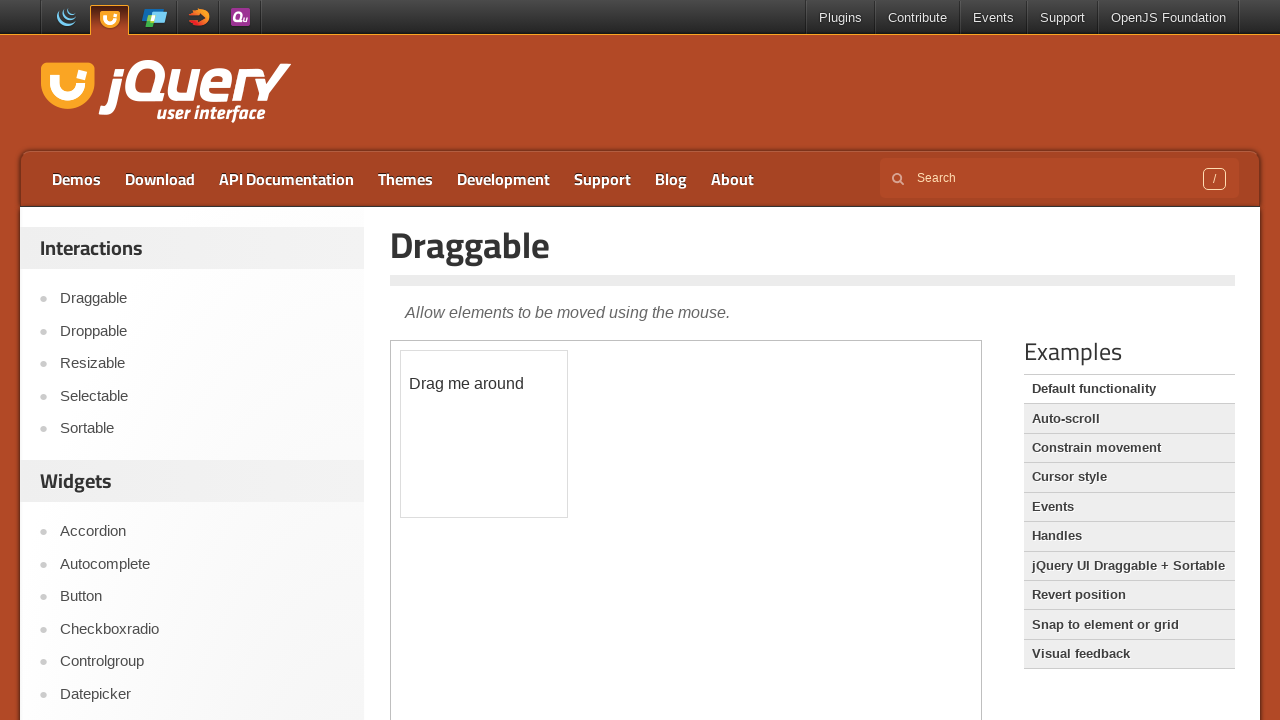

Moved mouse to center of draggable element at (484, 434)
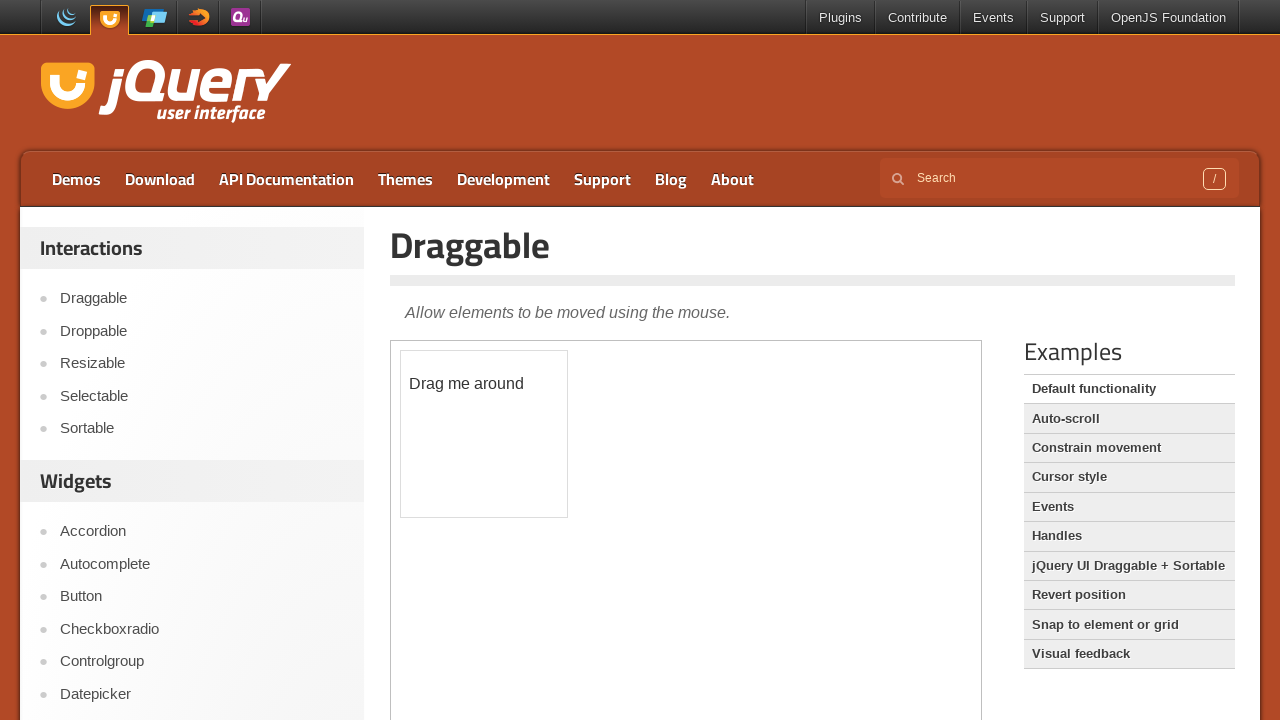

Pressed down mouse button to initiate drag at (484, 434)
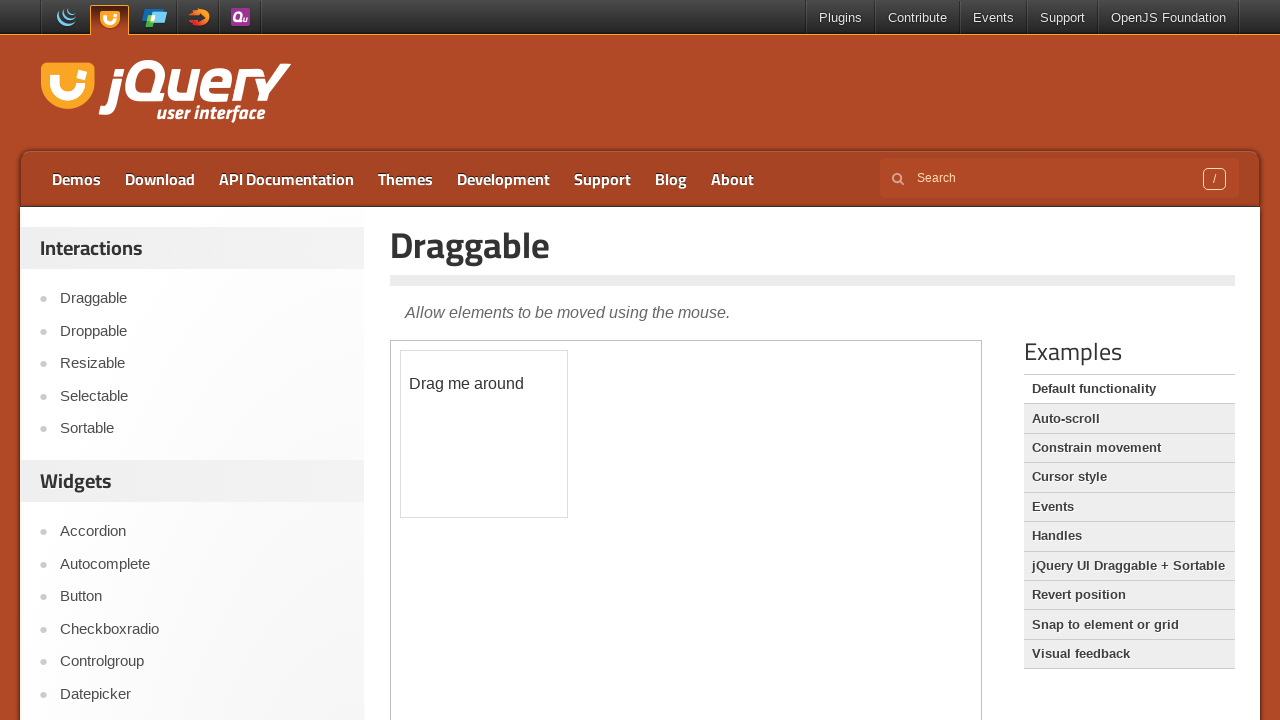

Dragged element 100px right and 50px down at (584, 484)
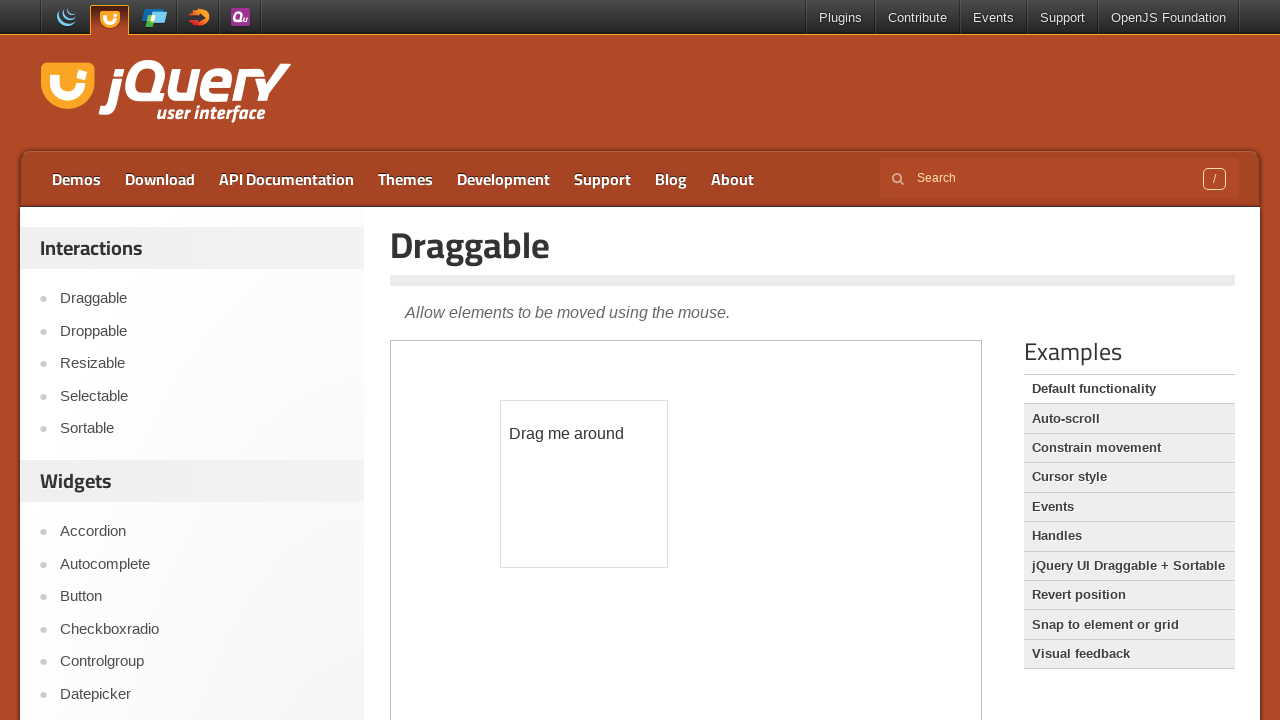

Released mouse button to complete drag and drop operation at (584, 484)
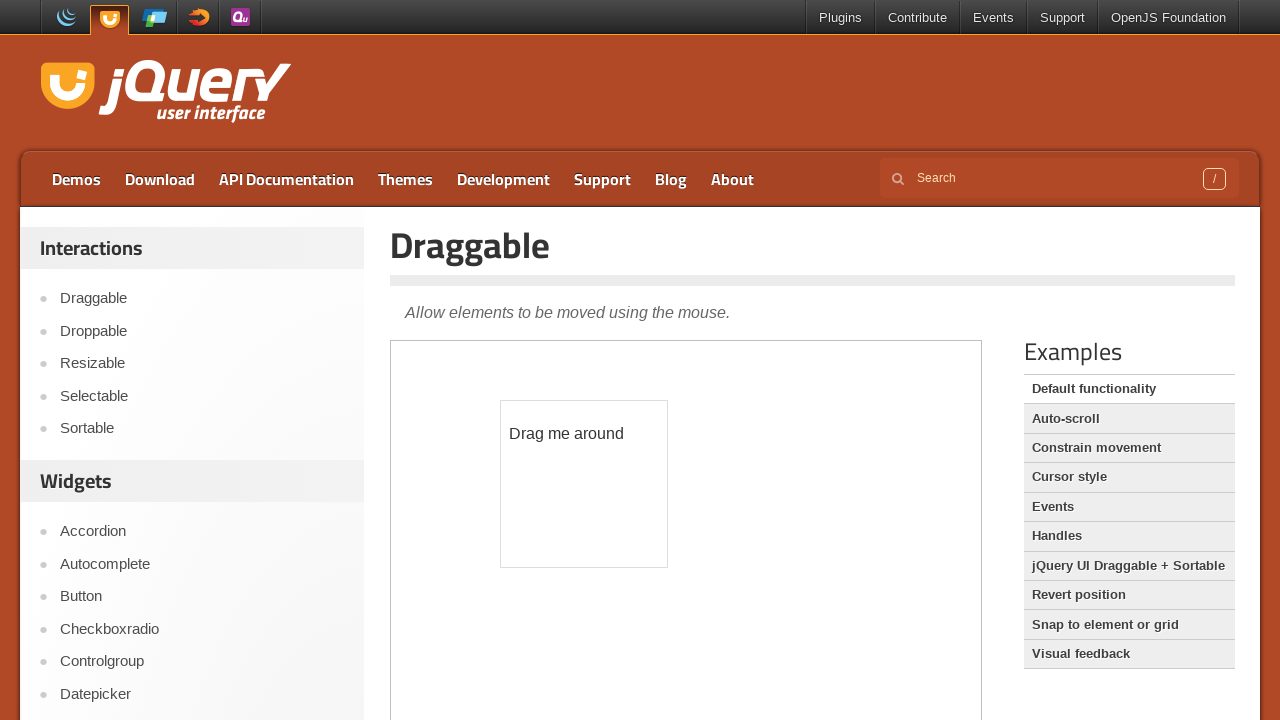

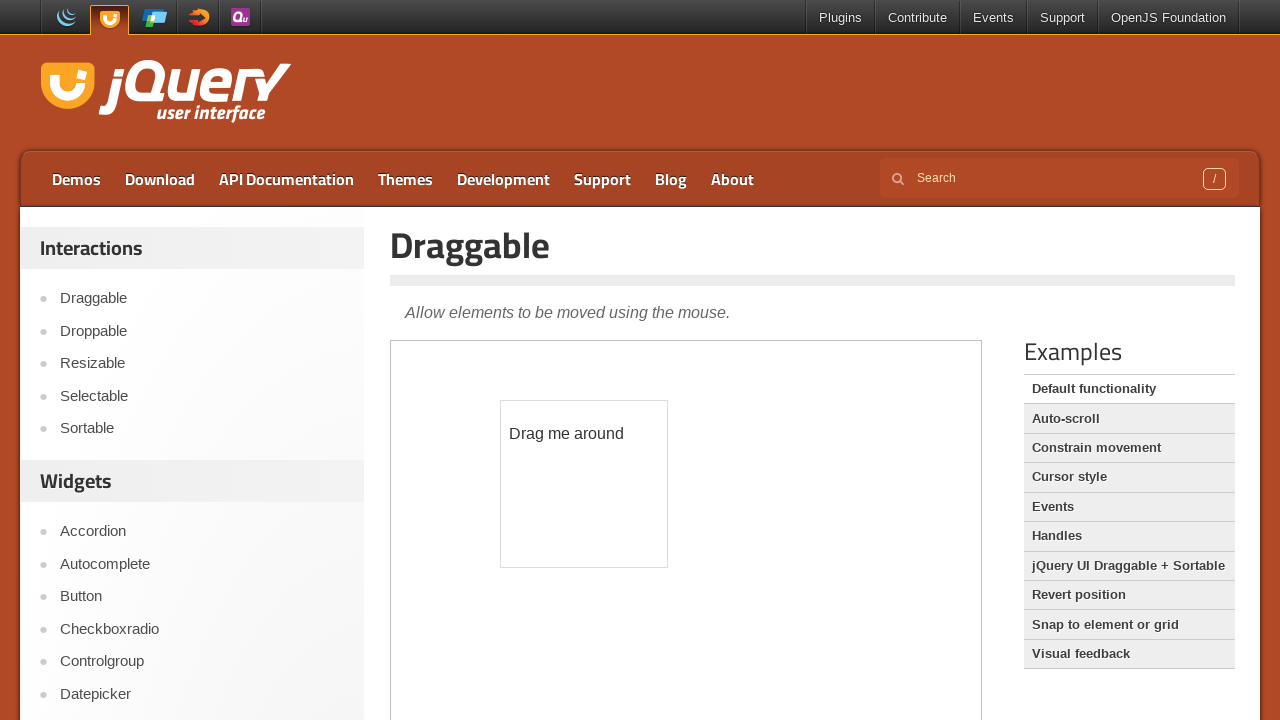